Tests handling of a confirmation popup by clicking a button that triggers an alert and accepting it

Starting URL: https://omayo.blogspot.com/

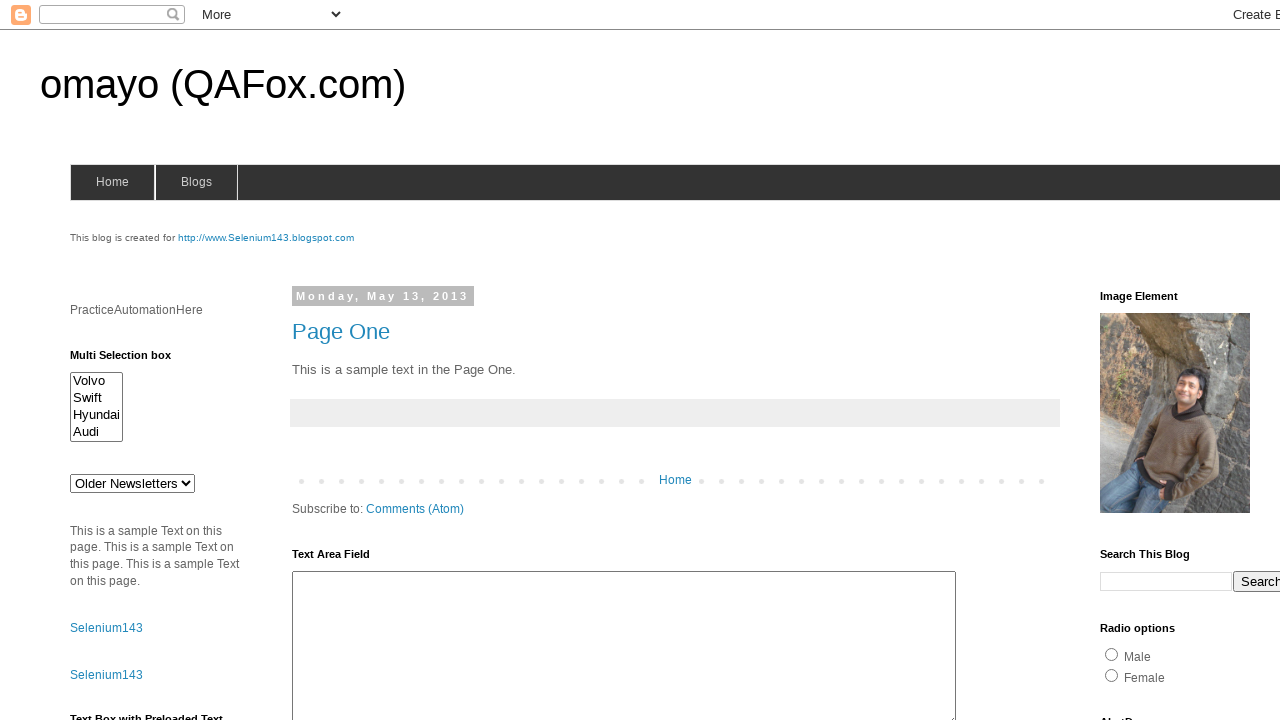

Clicked confirm button to trigger confirmation popup at (1155, 361) on #confirm
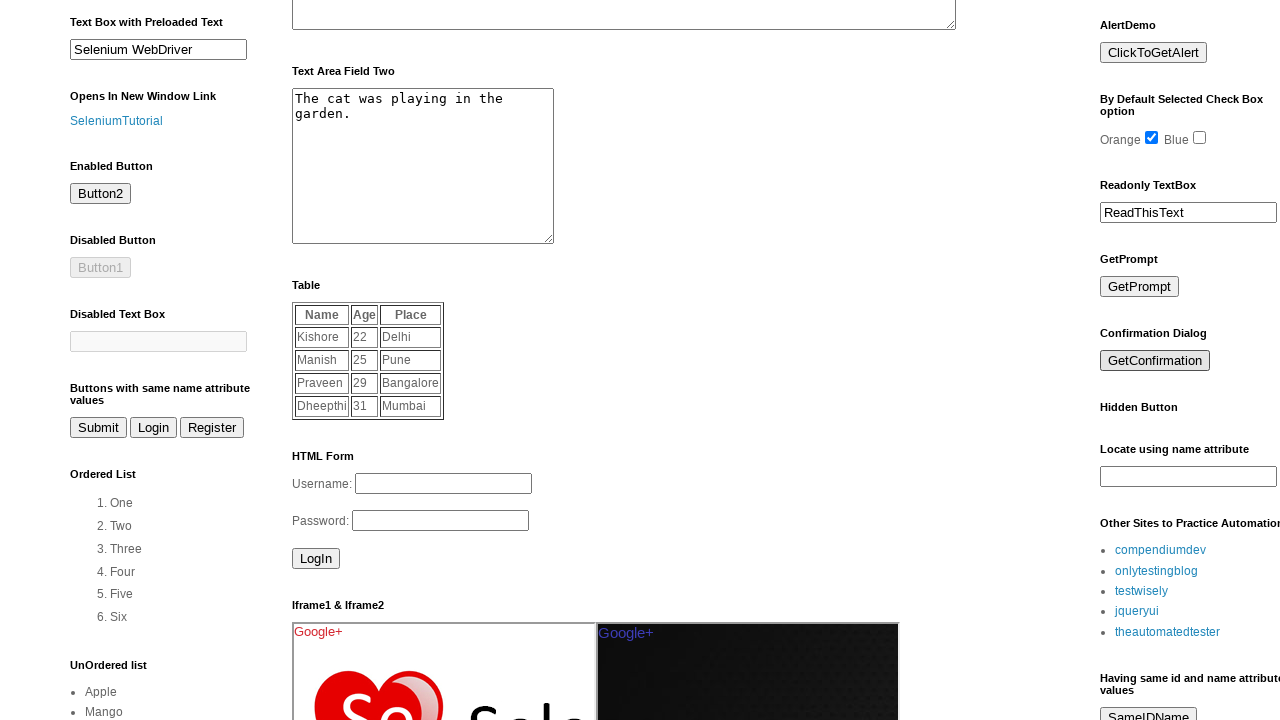

Set up dialog handler to accept confirmation popup
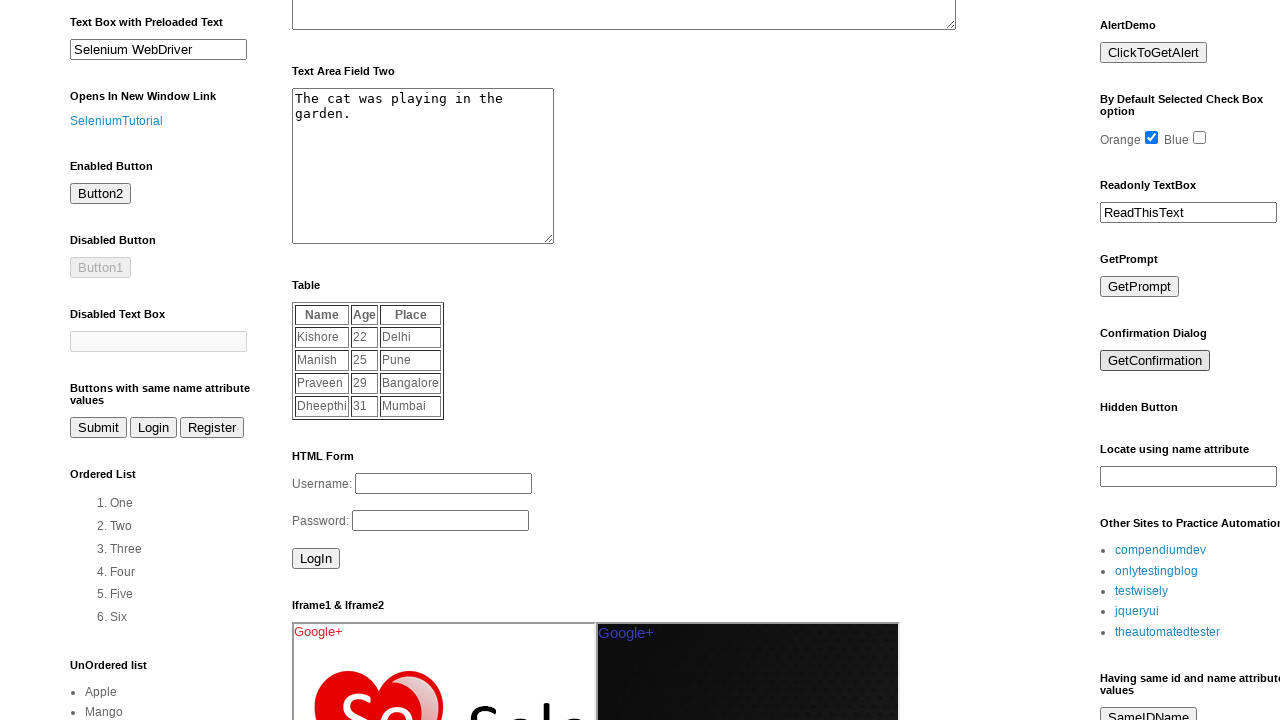

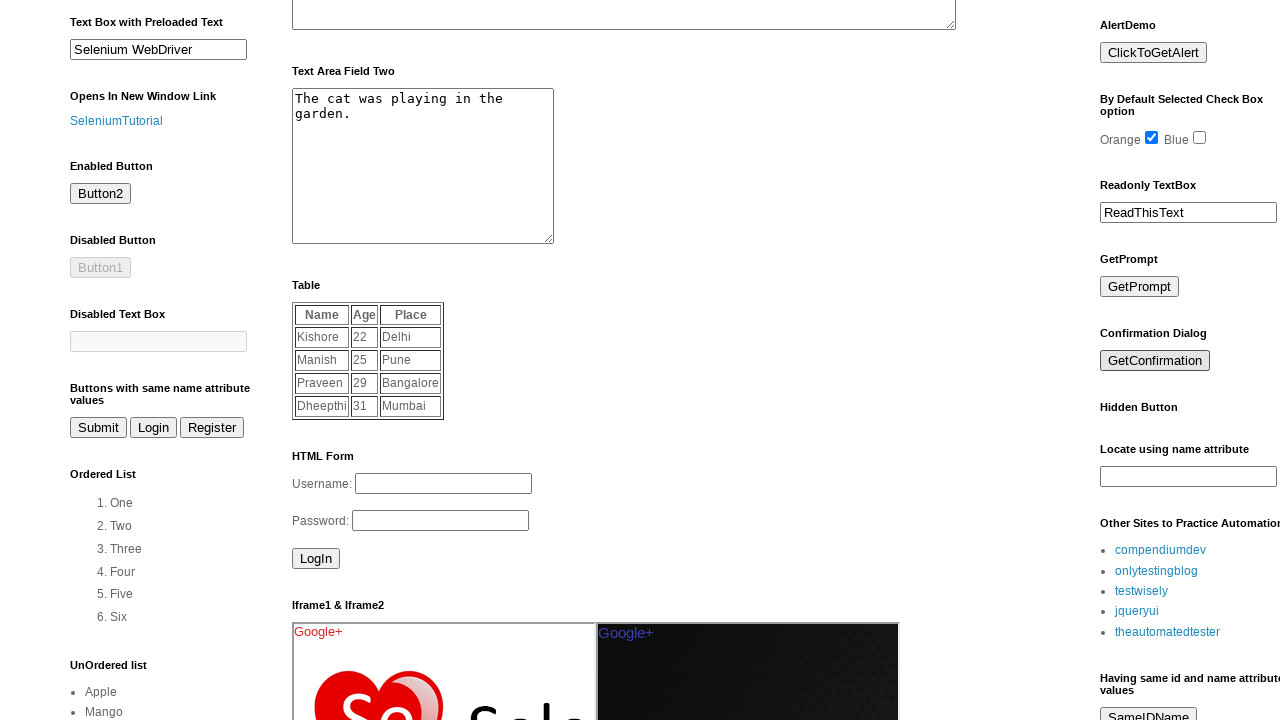